Tests accepting a JavaScript prompt dialog after entering text into the prompt

Starting URL: https://the-internet.herokuapp.com/javascript_alerts

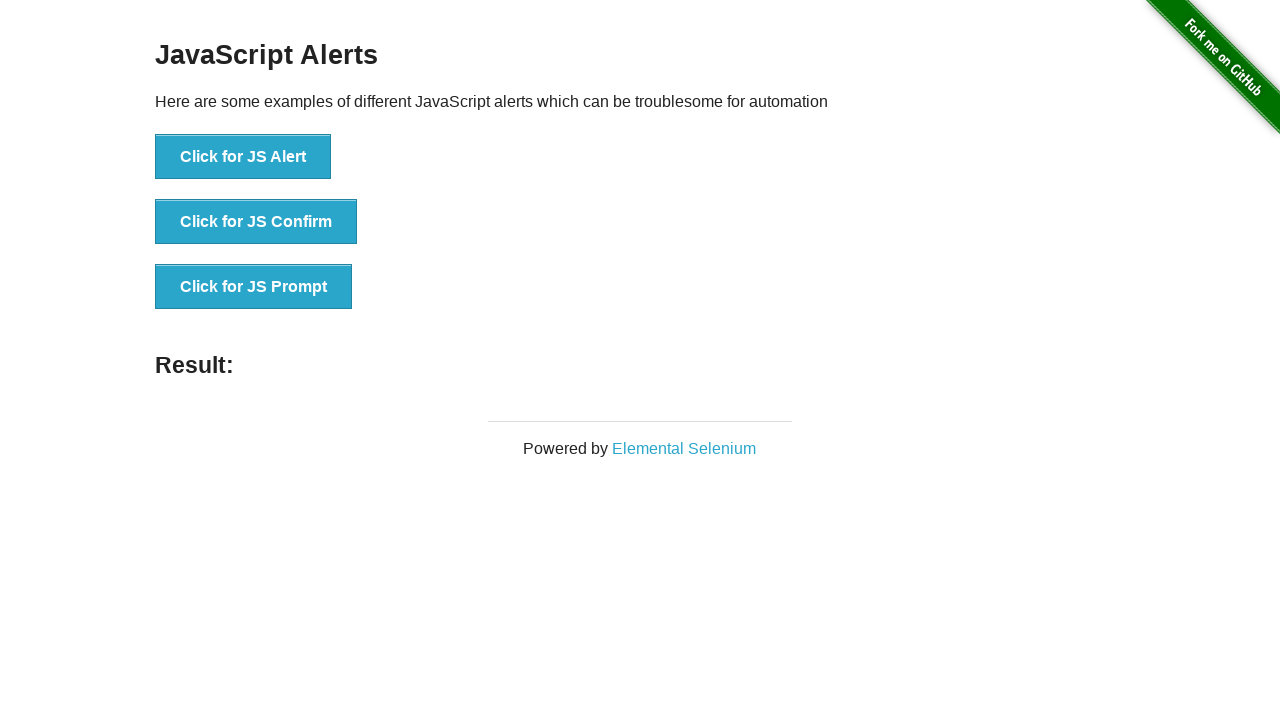

Set up dialog handler to accept prompt with 'test' text
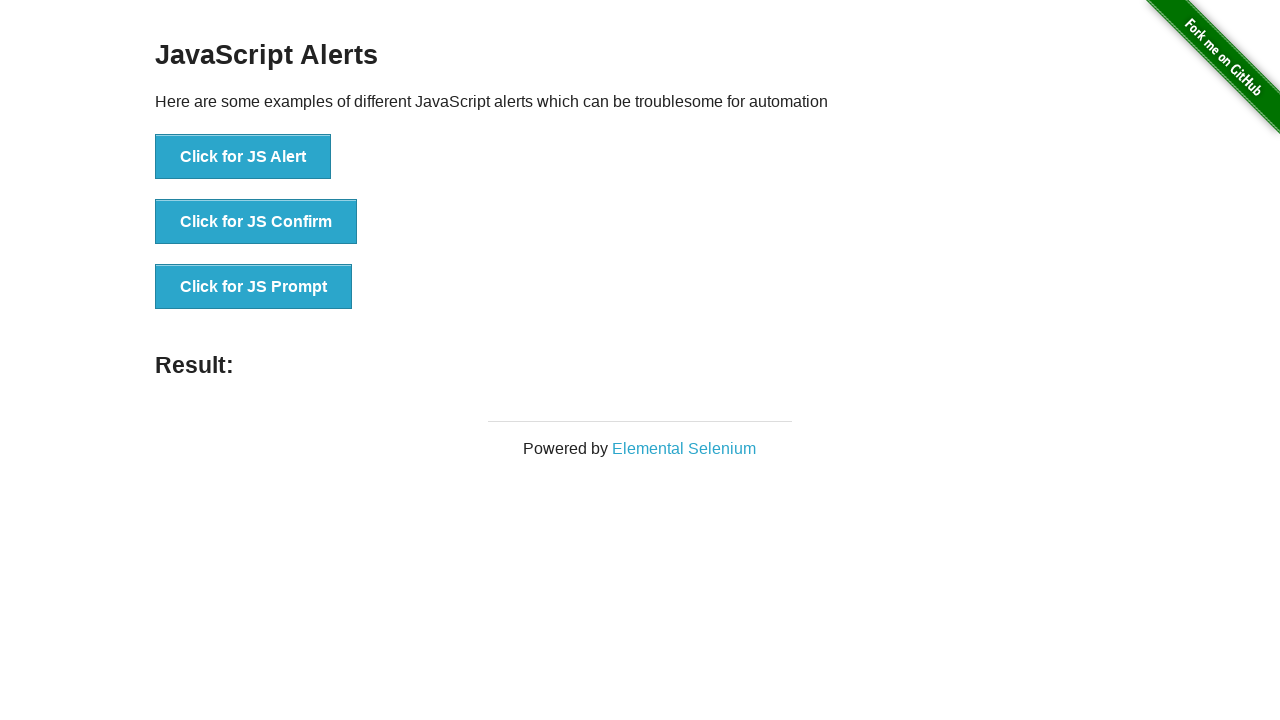

Clicked the JS Prompt button at (254, 287) on xpath=//*[text()='Click for JS Prompt']
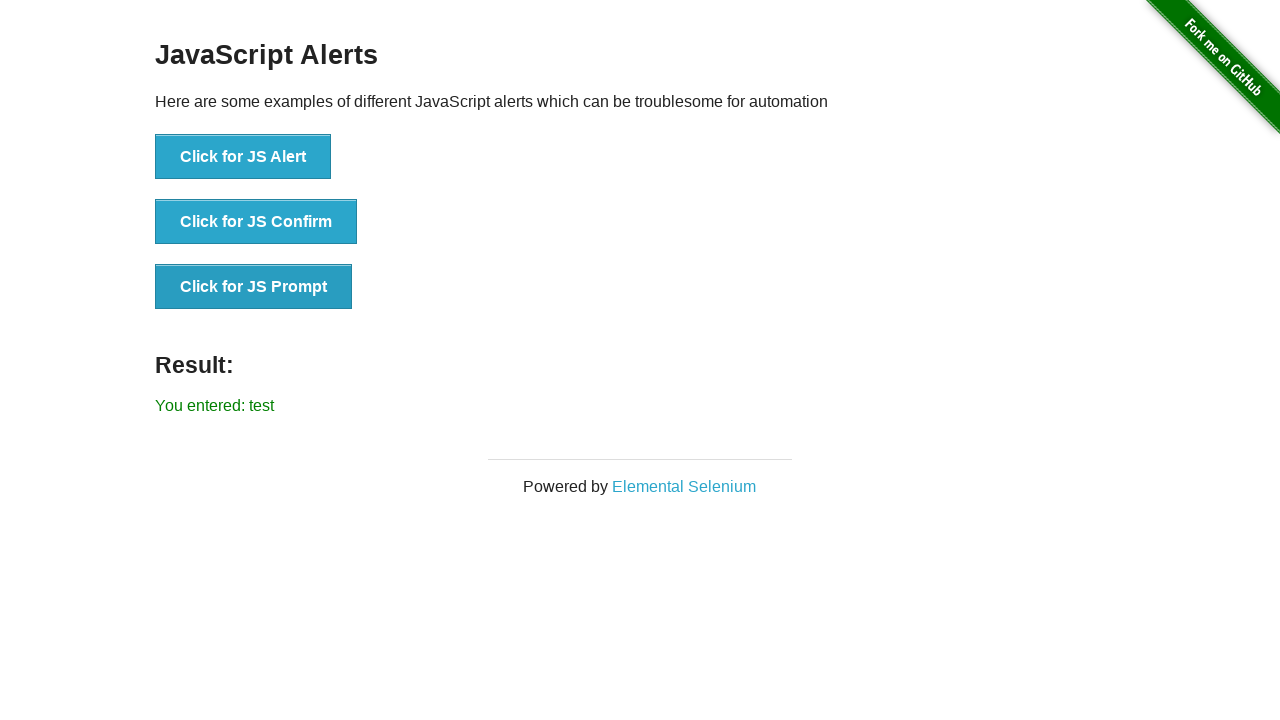

Waited for result message to appear after accepting prompt with 'test'
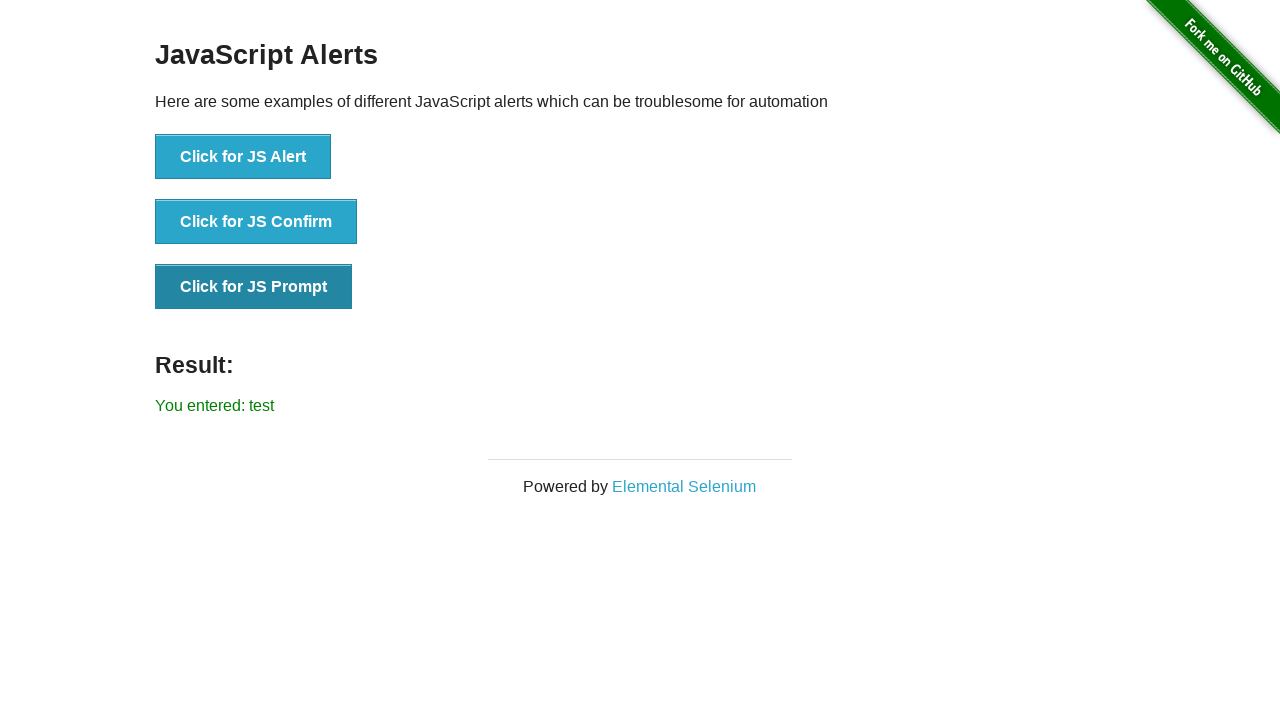

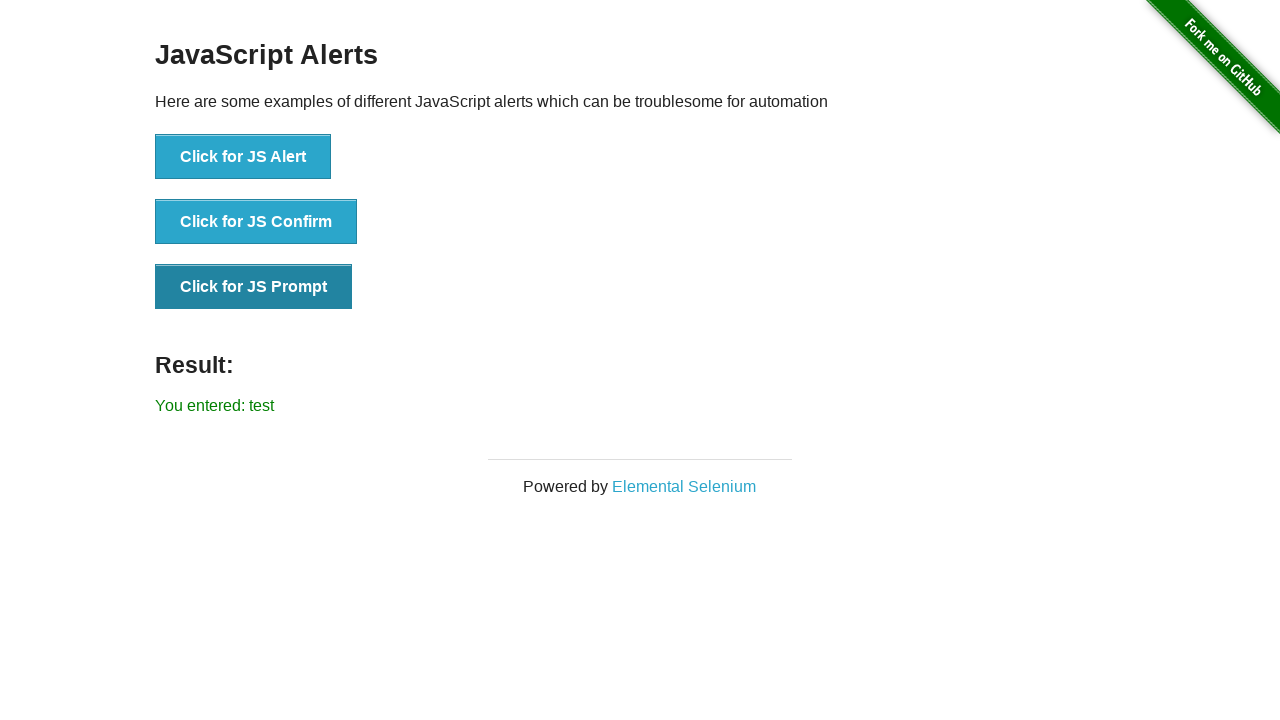